Solves a math captcha by calculating a logarithmic expression, then fills the answer and completes robot verification checkboxes before submitting

Starting URL: http://suninjuly.github.io/math.html

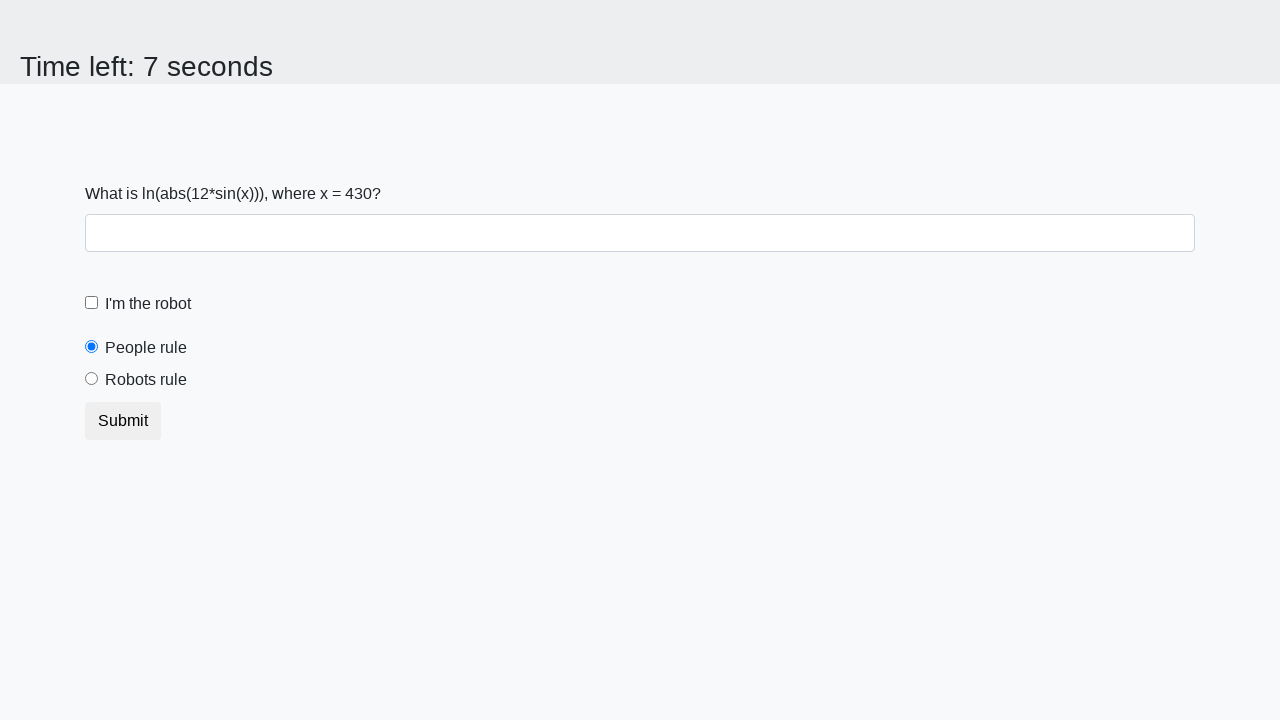

Located the input value element
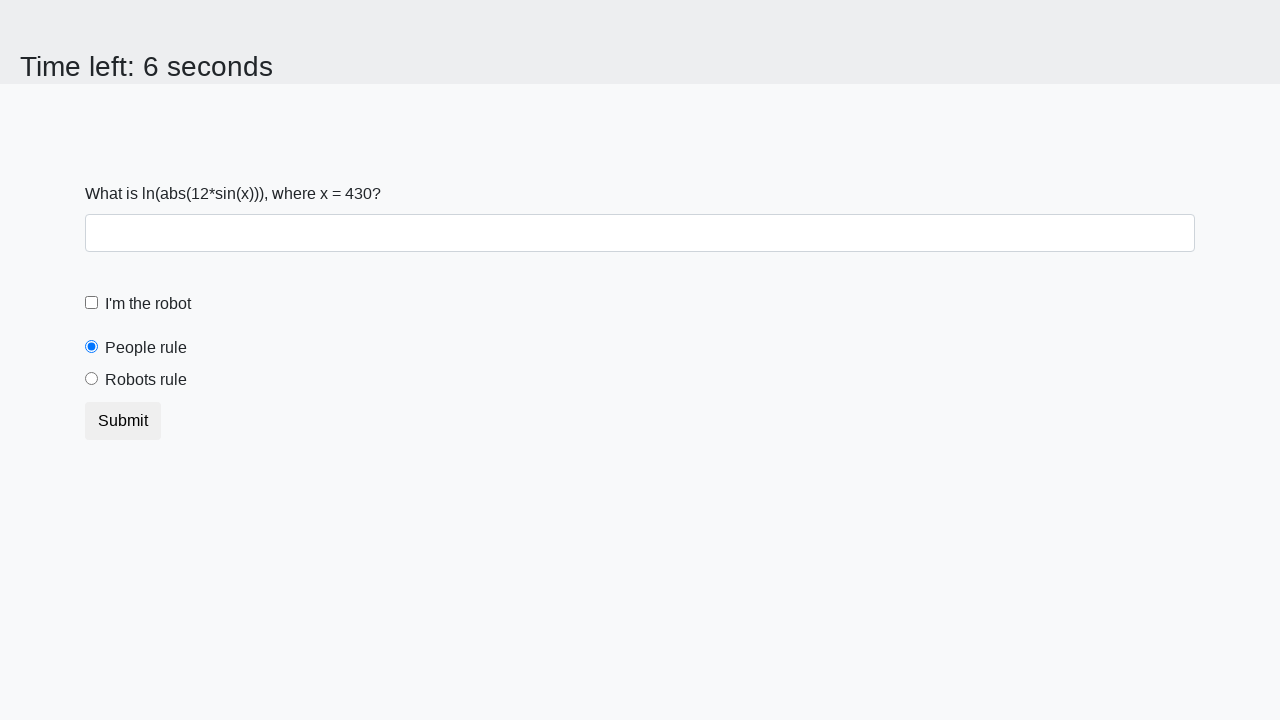

Extracted input value from the element
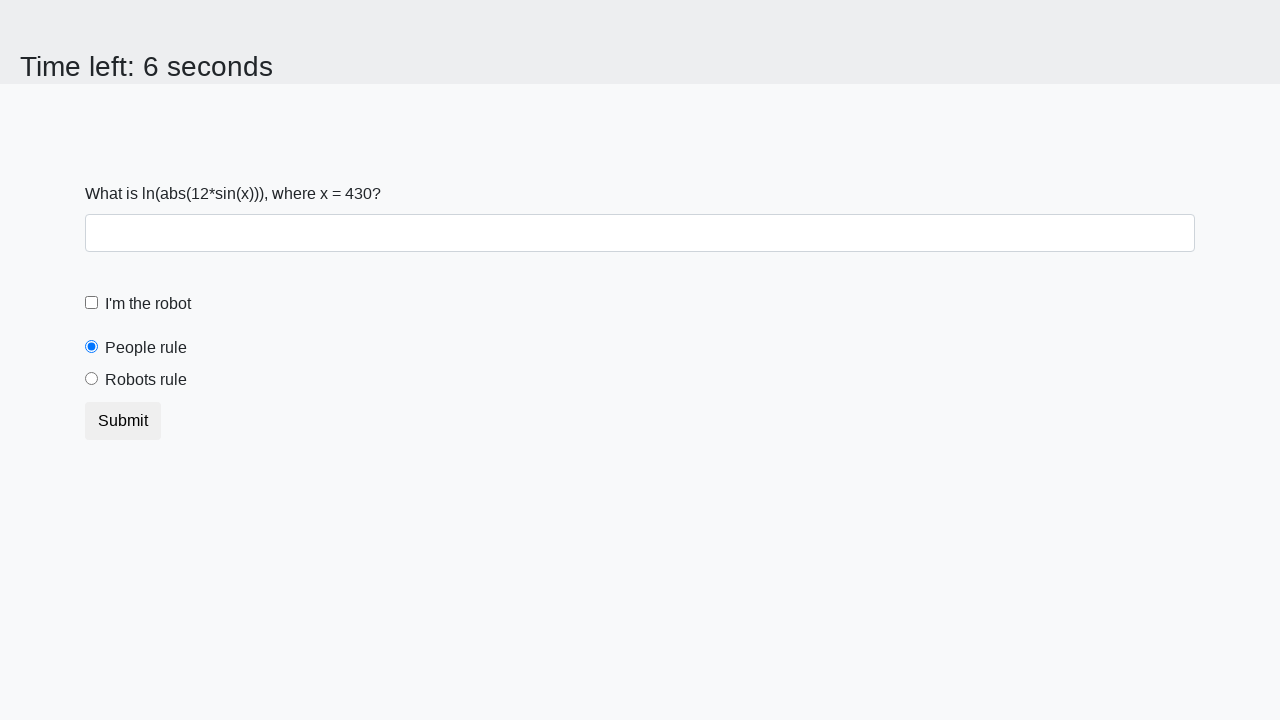

Calculated logarithmic expression: log(abs(12*sin(x)))
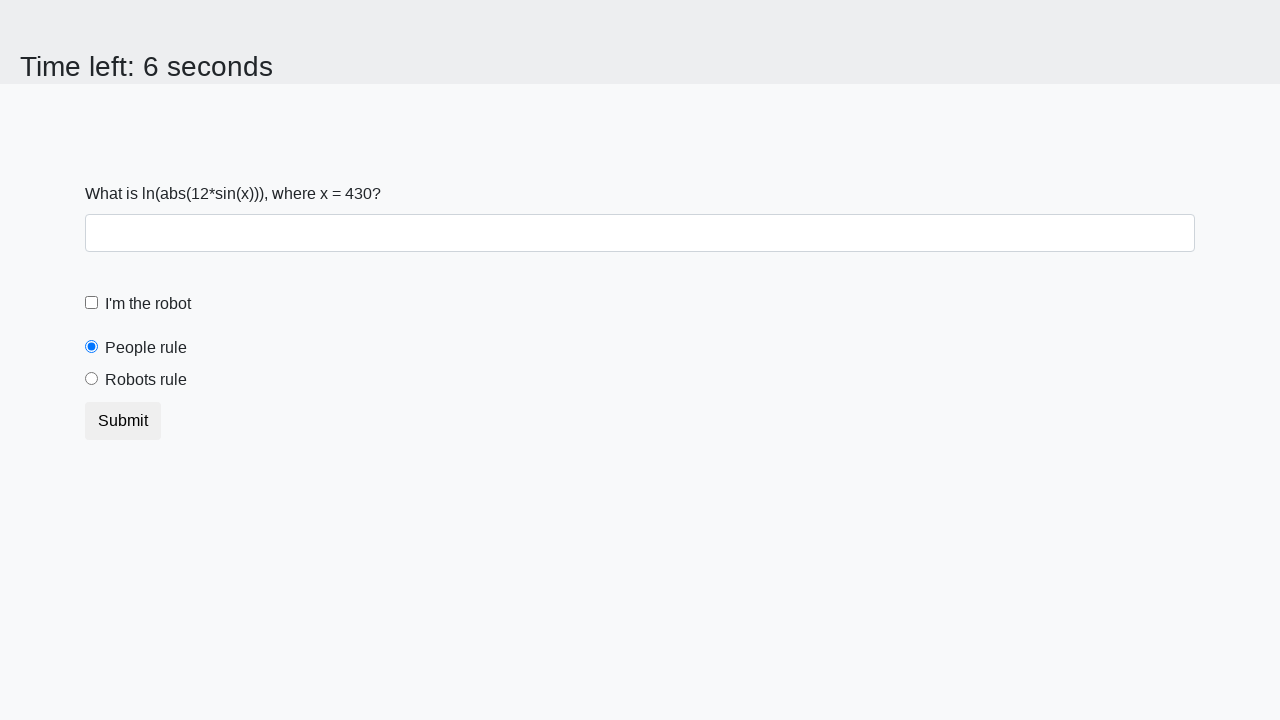

Filled answer field with calculated result on #answer
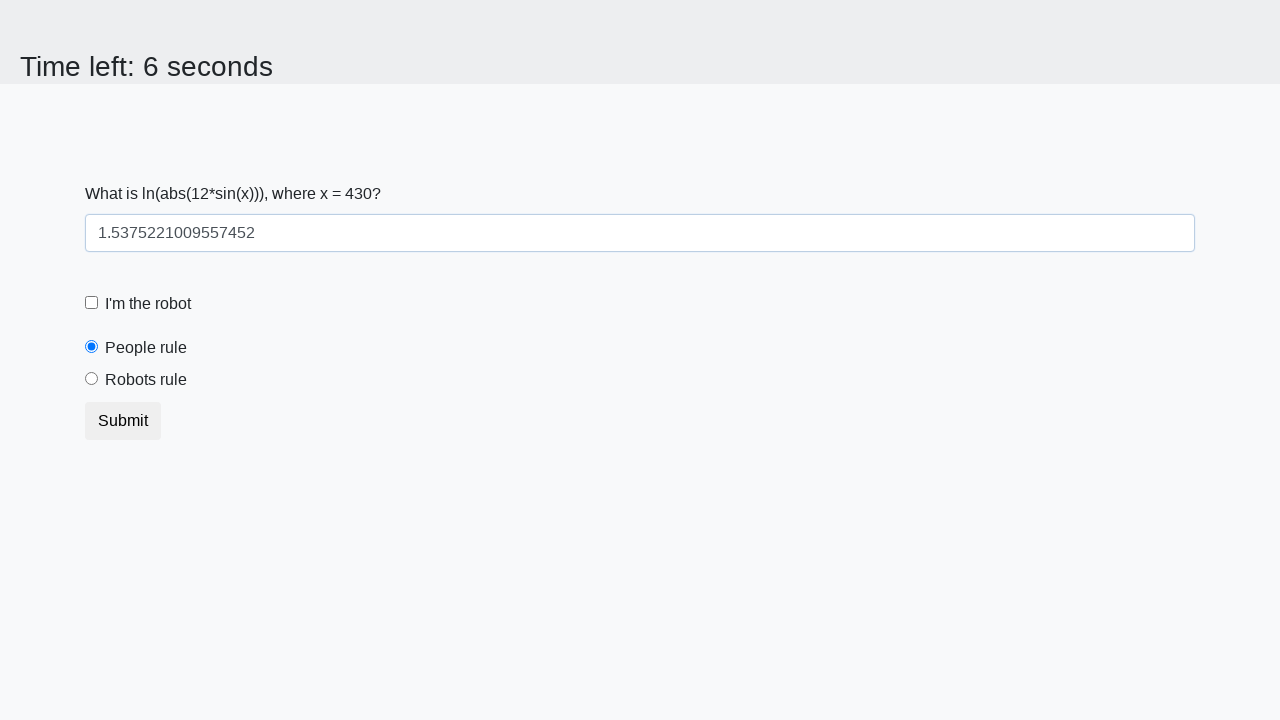

Clicked robot verification checkbox at (92, 303) on #robotCheckbox
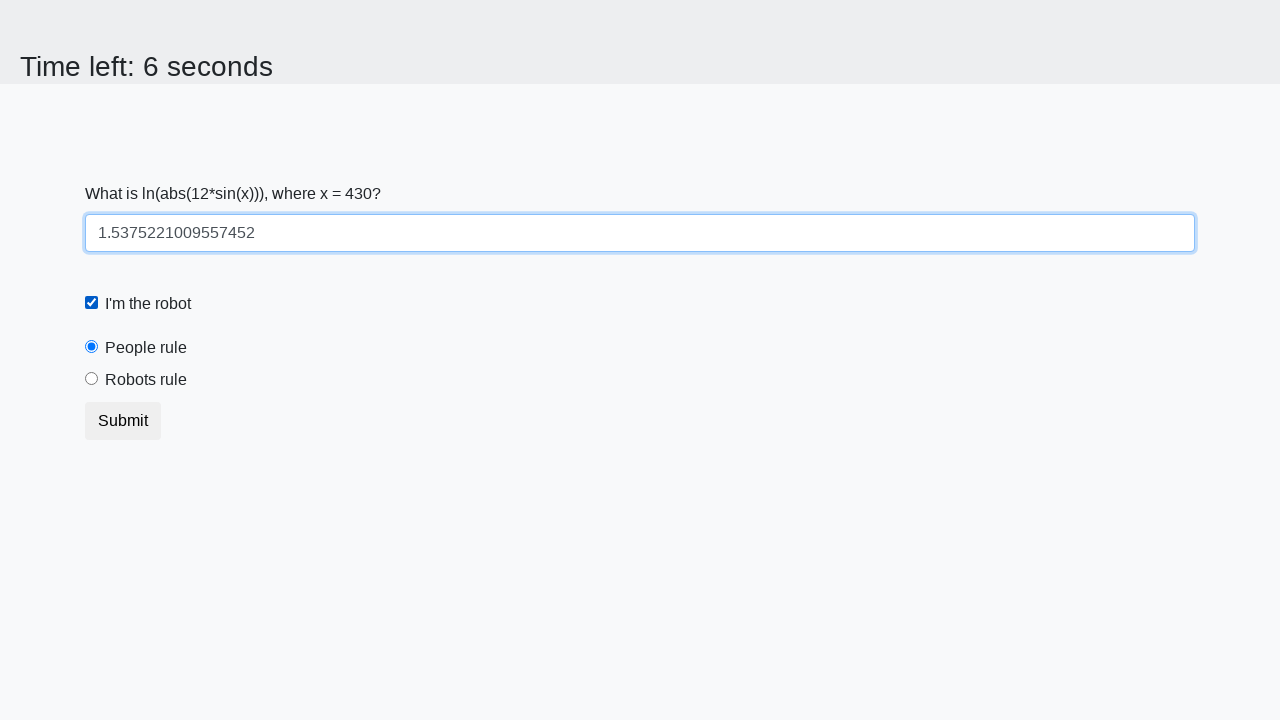

Clicked robots rule radio button at (92, 379) on #robotsRule
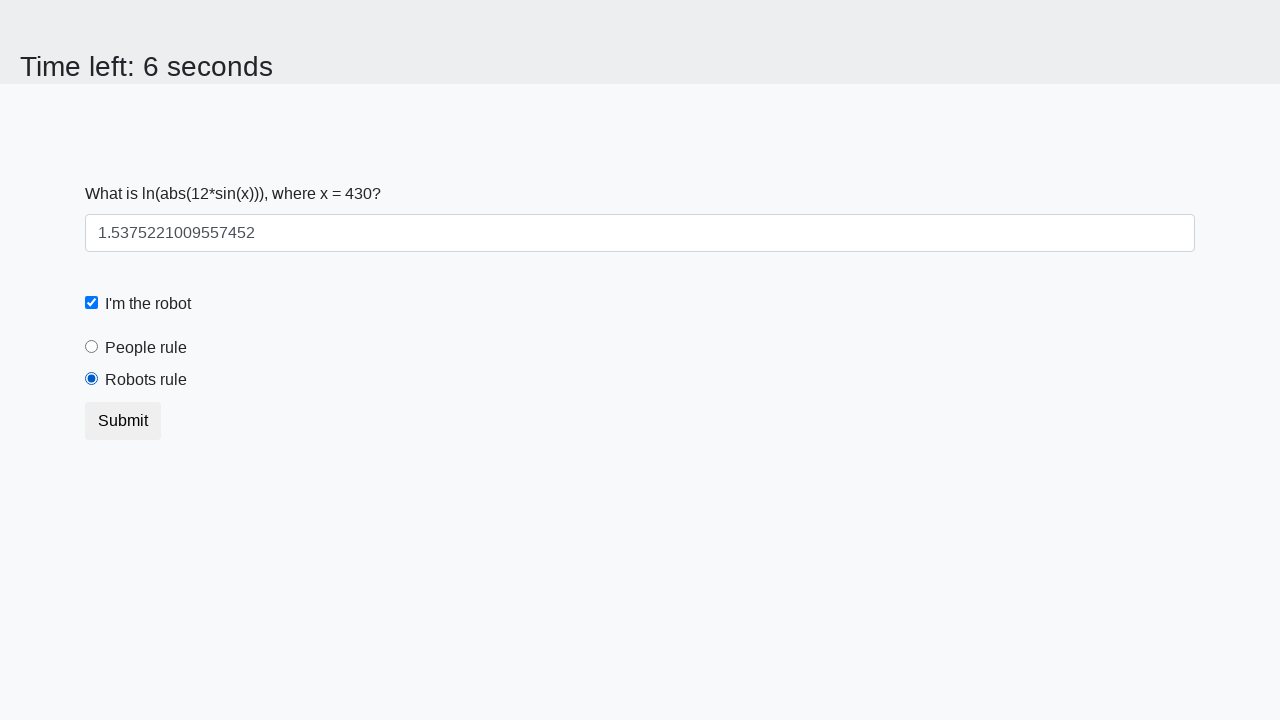

Clicked submit button to complete verification at (123, 421) on button.btn
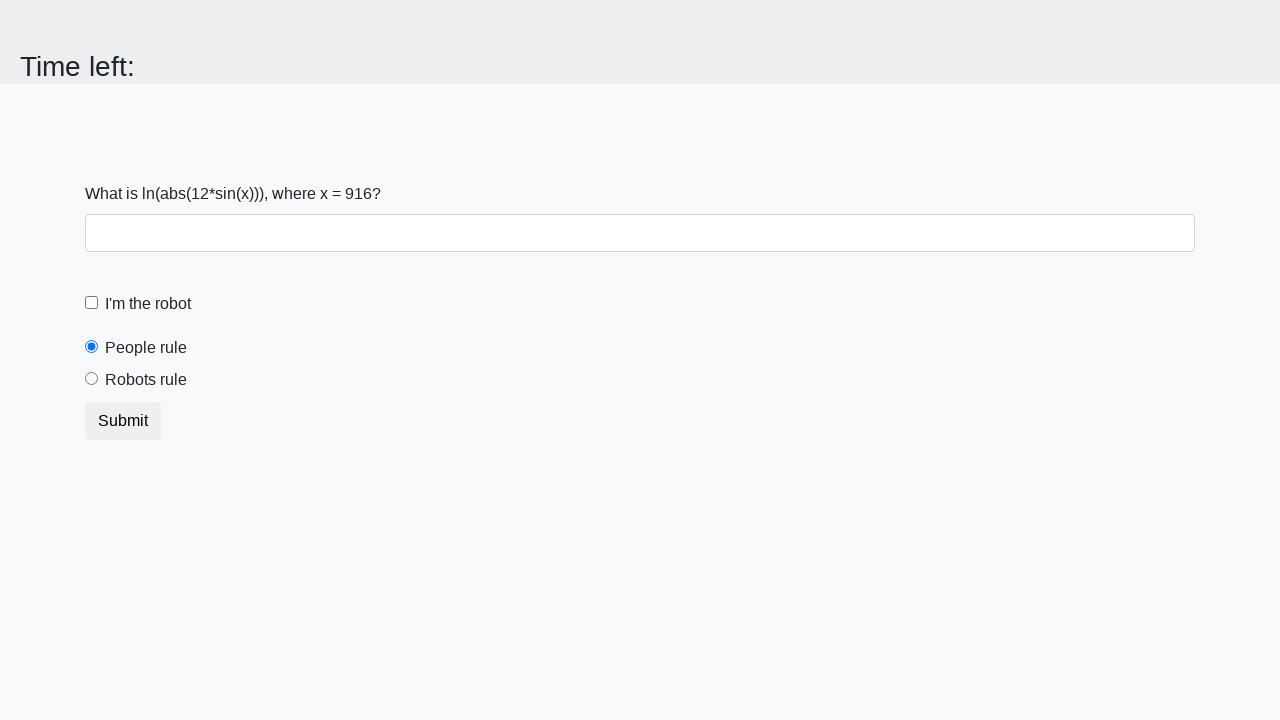

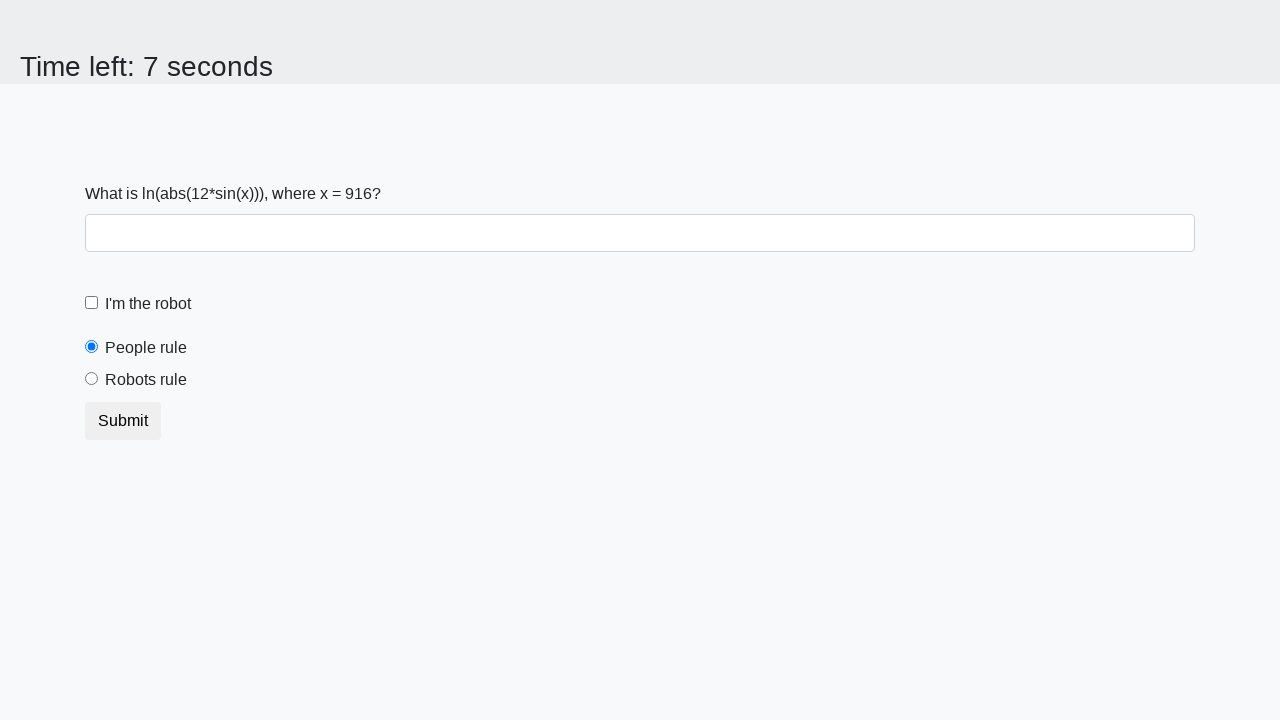